Tests JavaScript alert handling by clicking a button that triggers an alert and then accepting it

Starting URL: https://the-internet.herokuapp.com/javascript_alerts

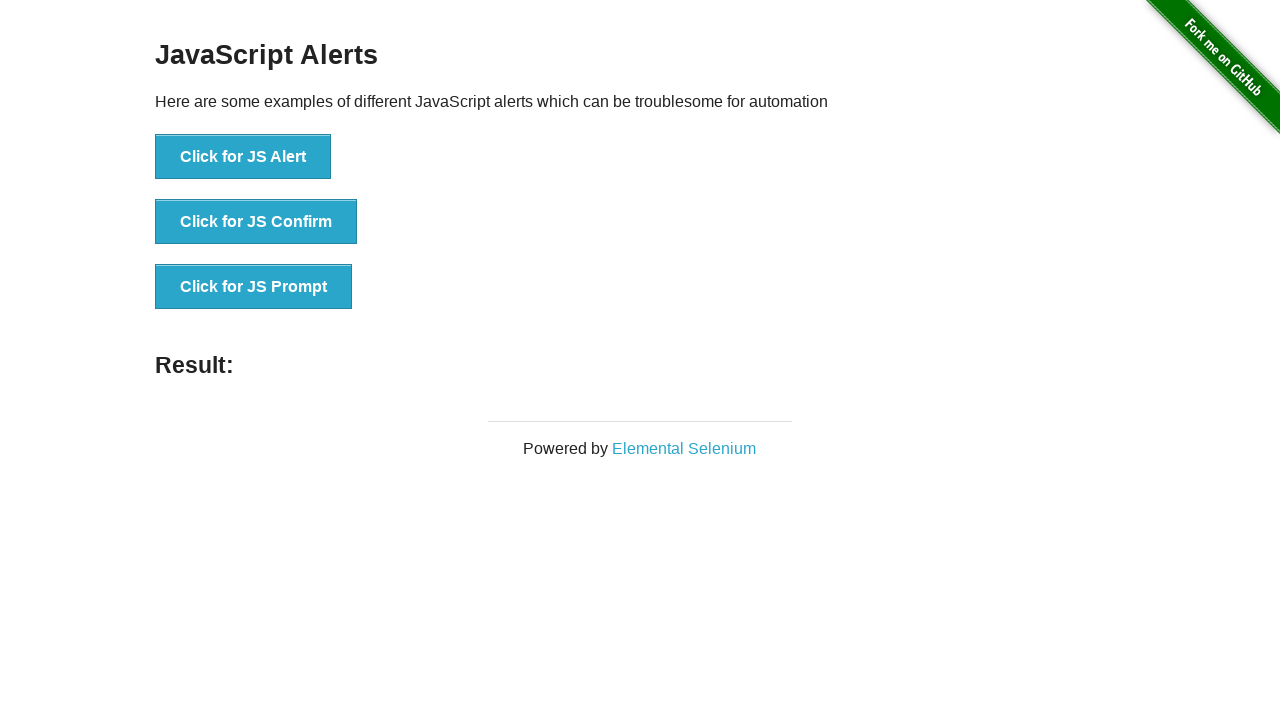

Clicked button to trigger JavaScript alert at (243, 157) on xpath=//button[normalize-space()='Click for JS Alert']
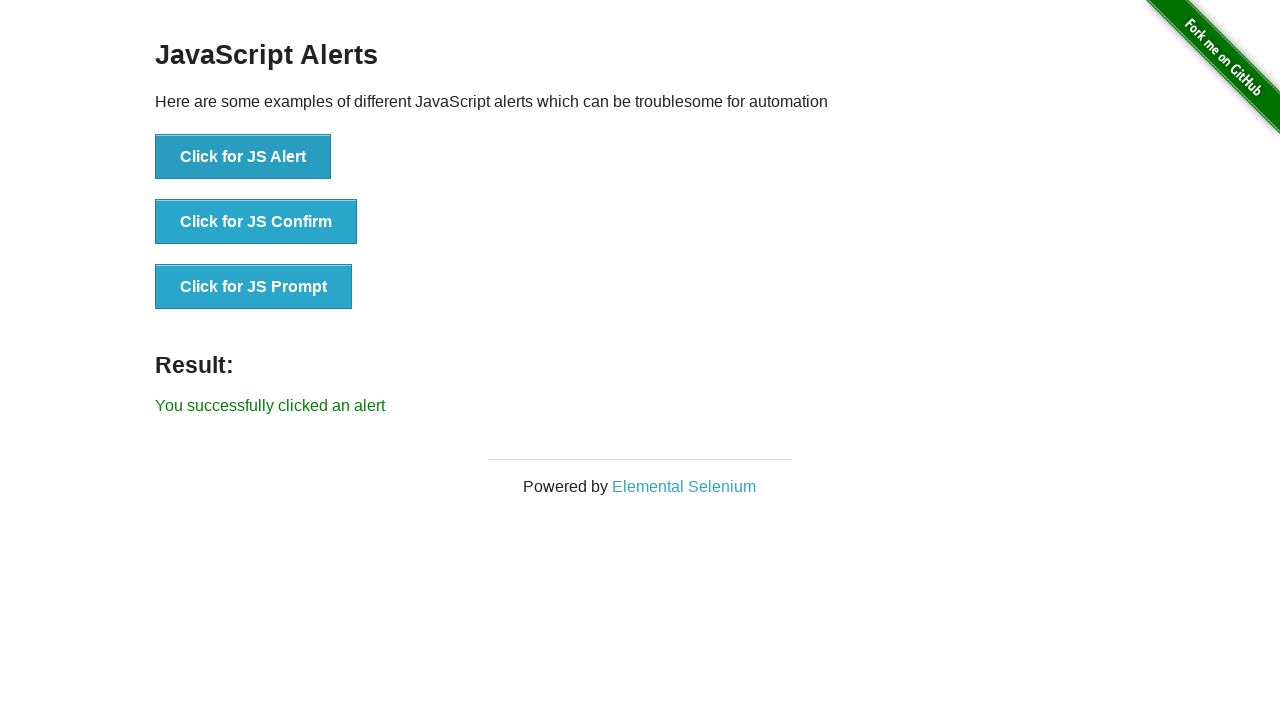

Set up dialog handler to accept JavaScript alert
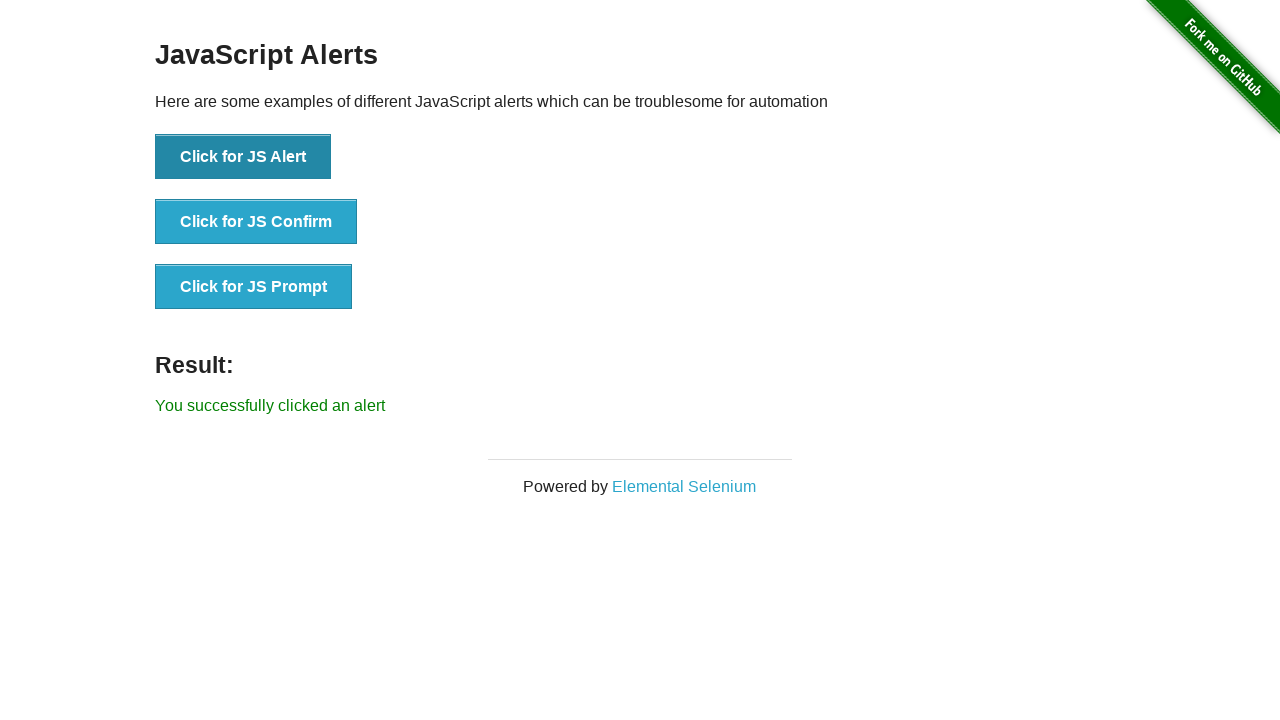

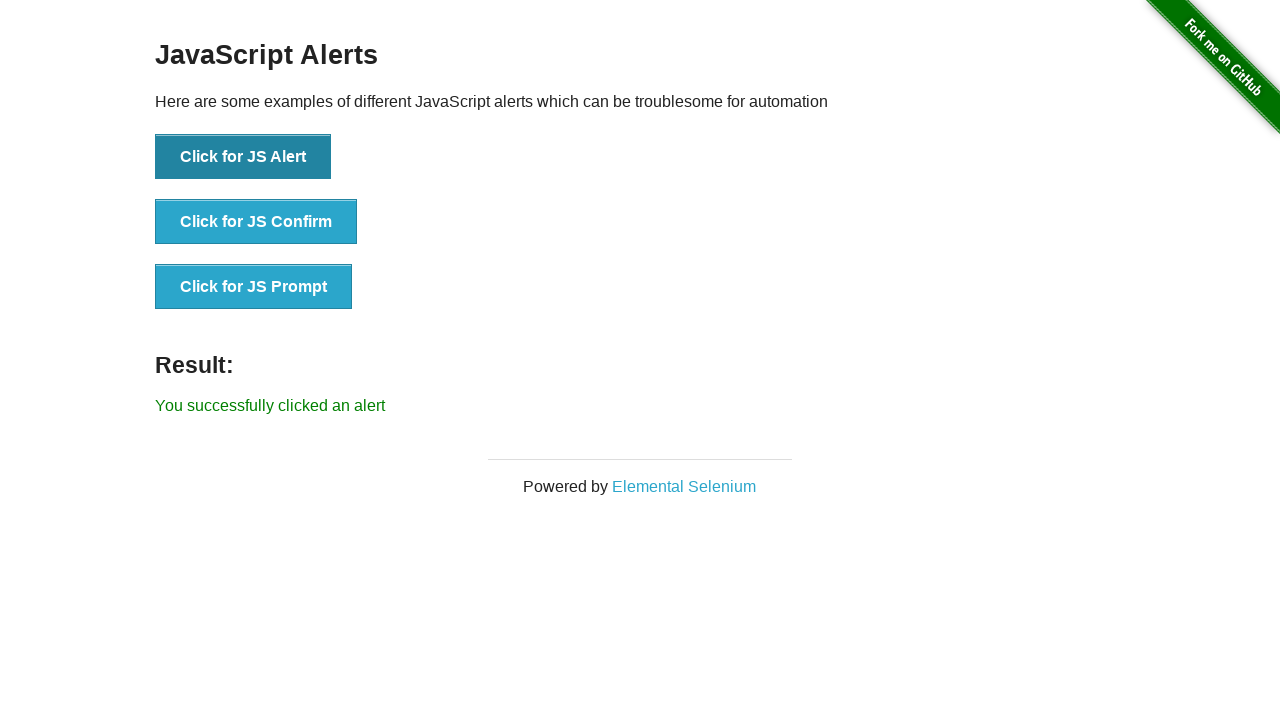